Verifies that all payment system logos (Visa, MasterCard, BelCard) are displayed on the page

Starting URL: https://www.mts.by/

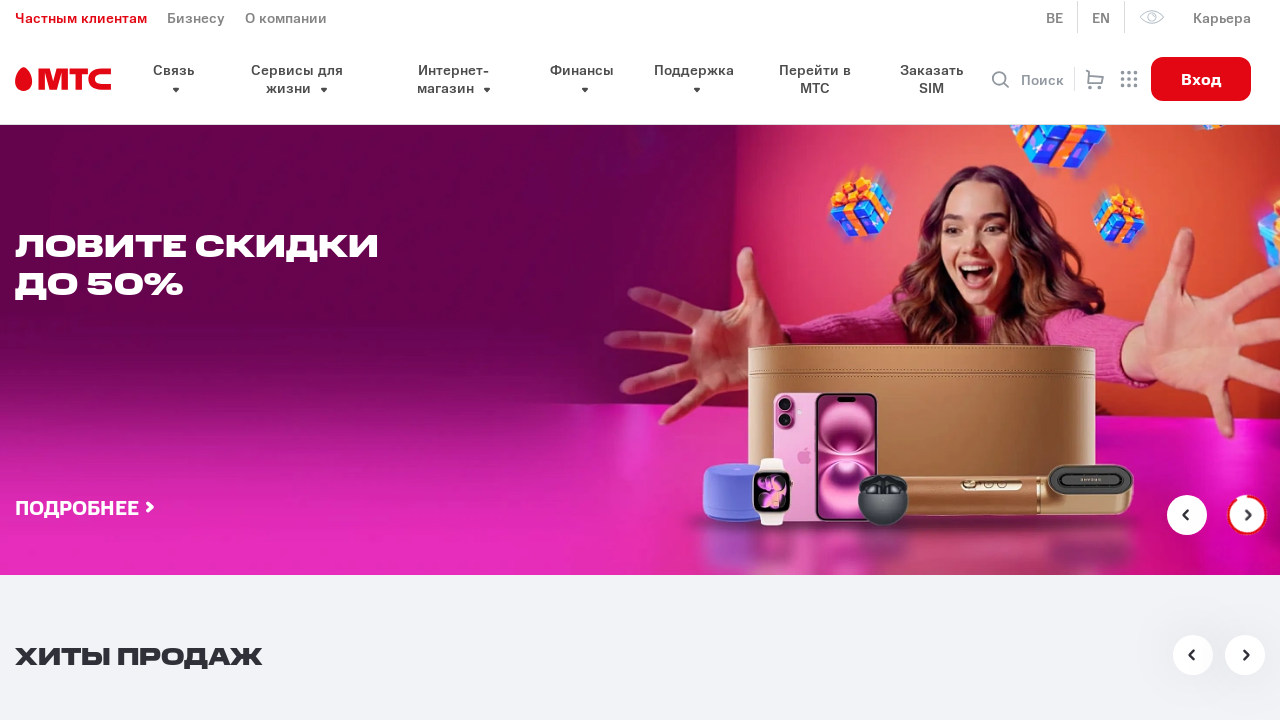

Located payment partners section
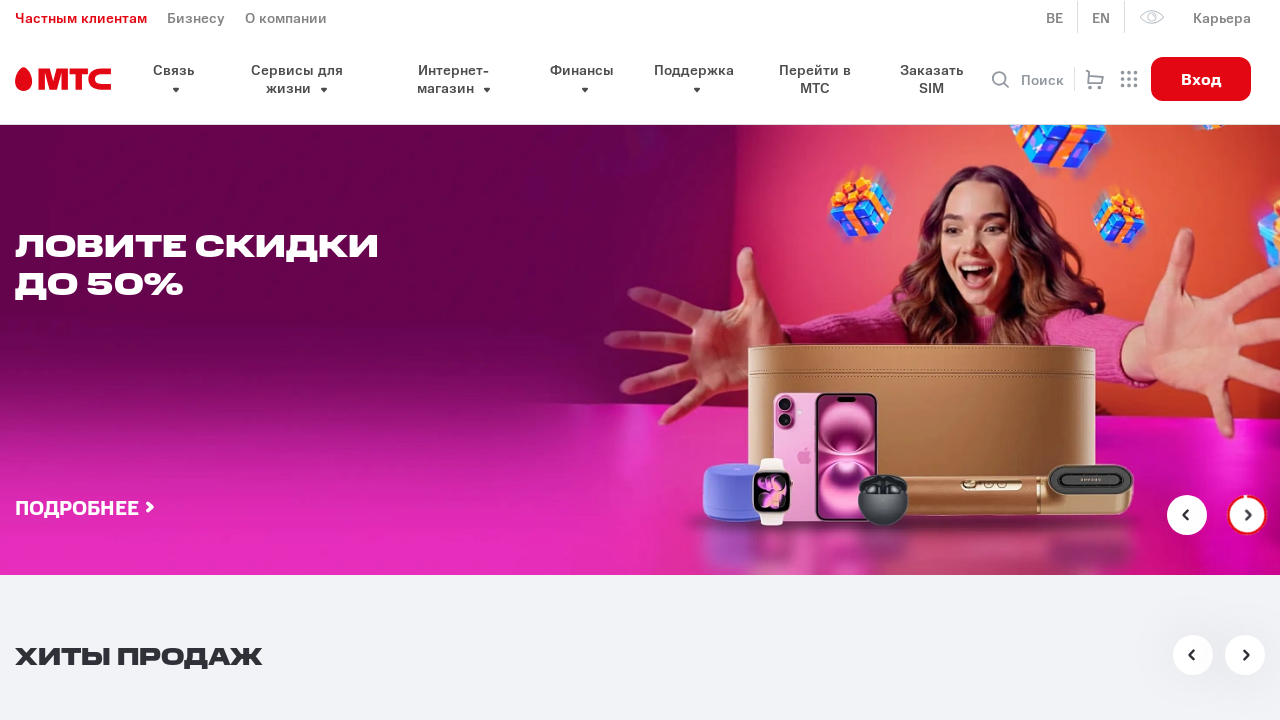

Located Visa logo element
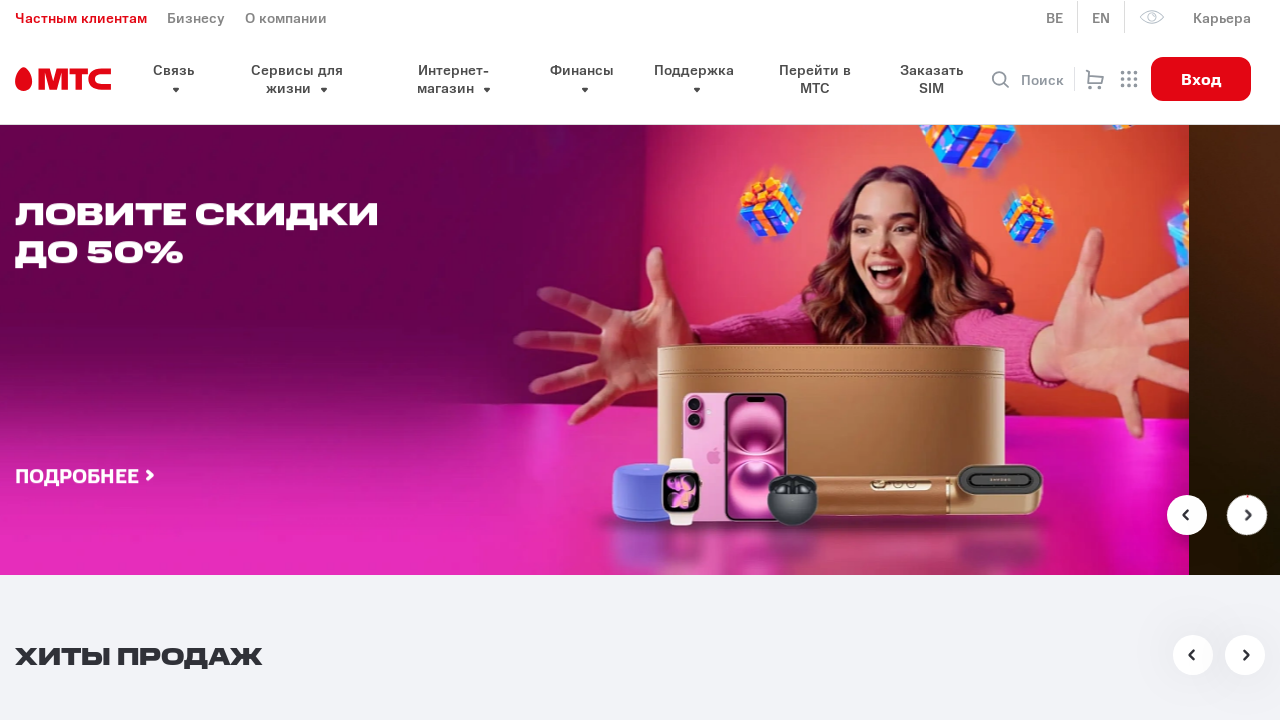

Verified Visa logo is visible
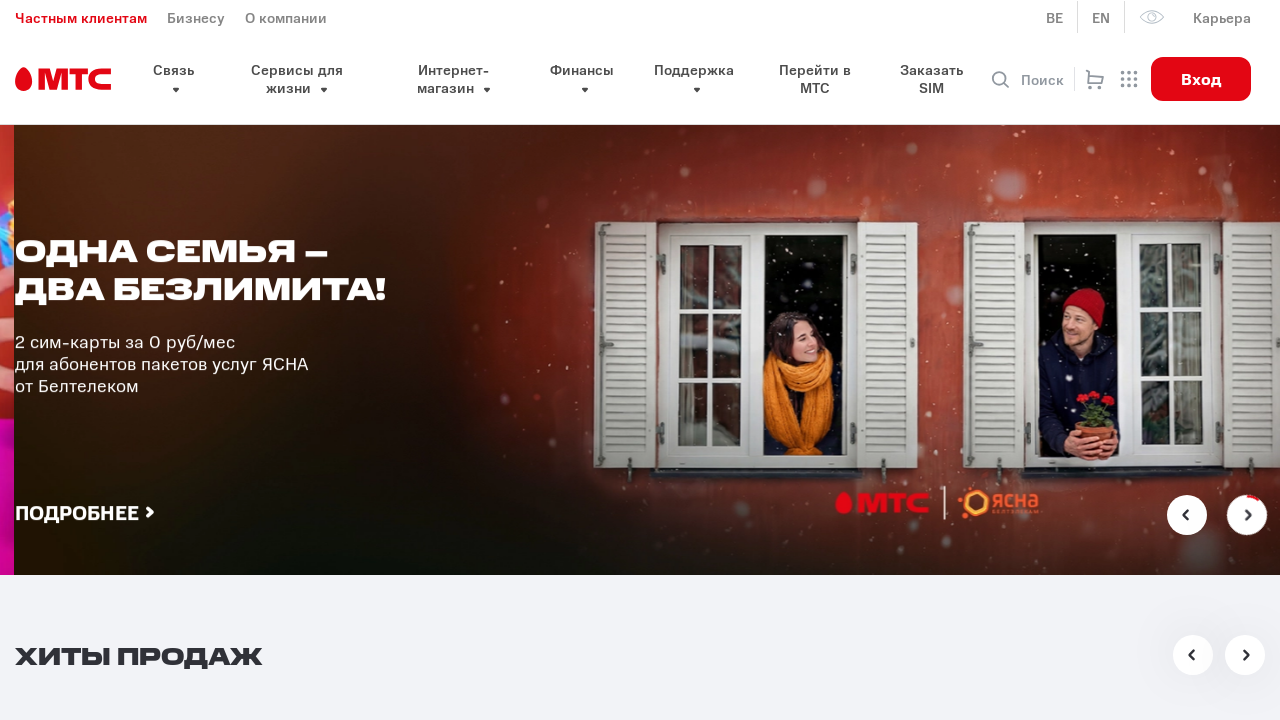

Located Verified By Visa logo element
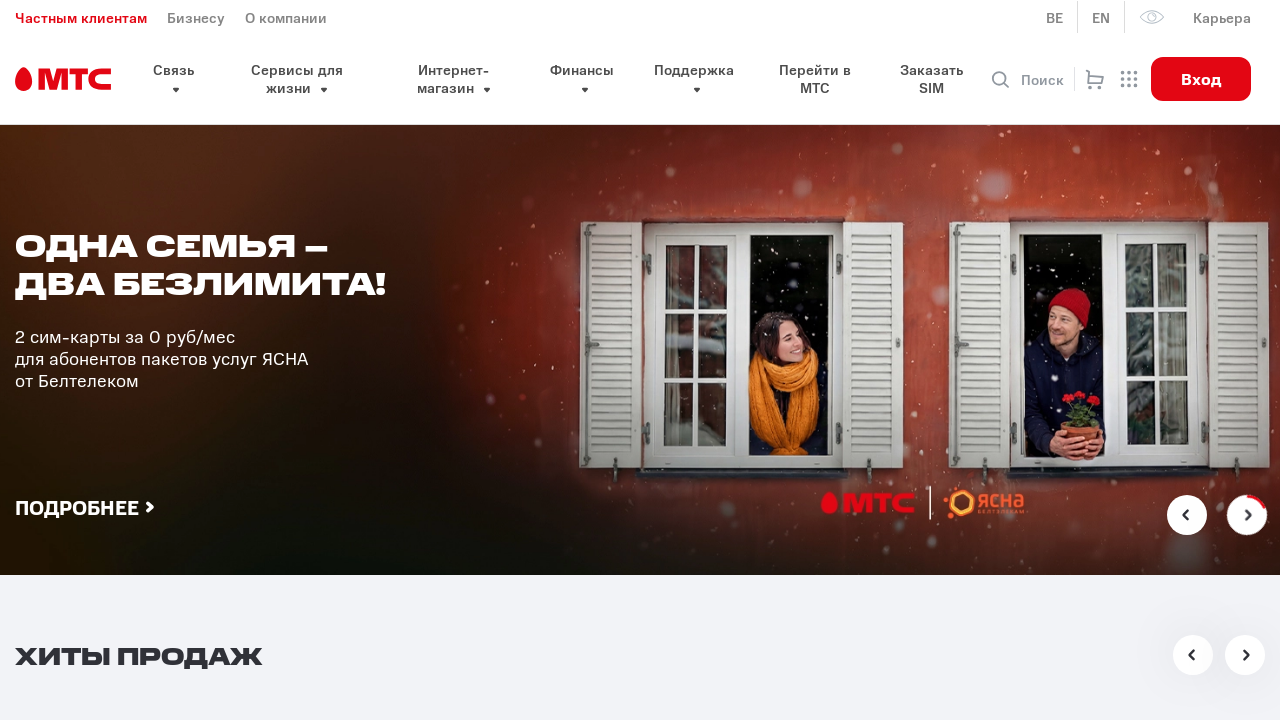

Verified Verified By Visa logo is visible
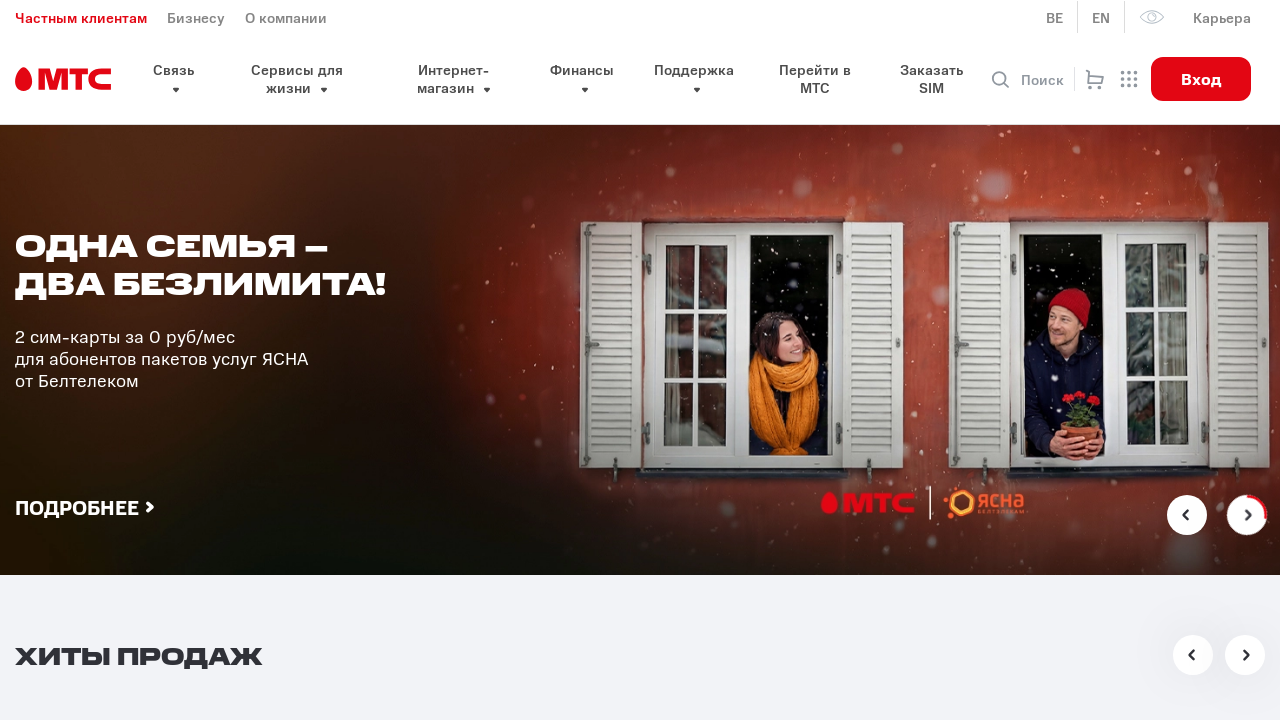

Located MasterCard logo element
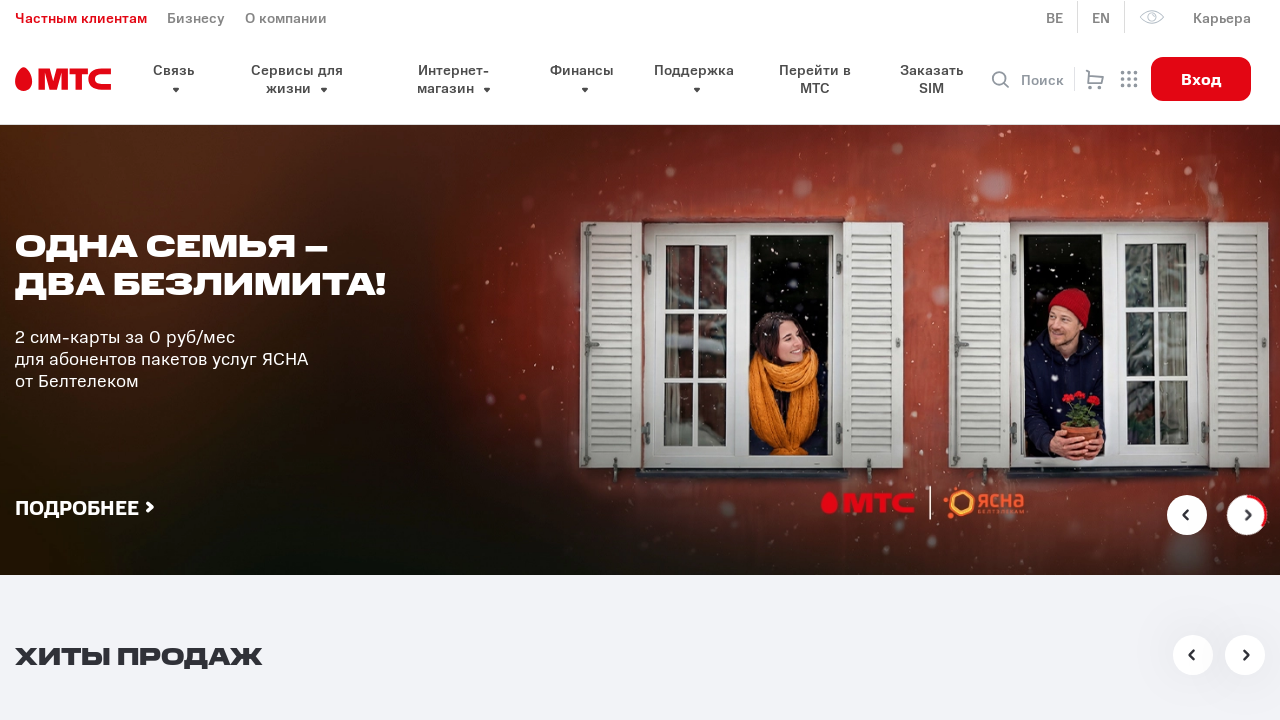

Verified MasterCard logo is visible
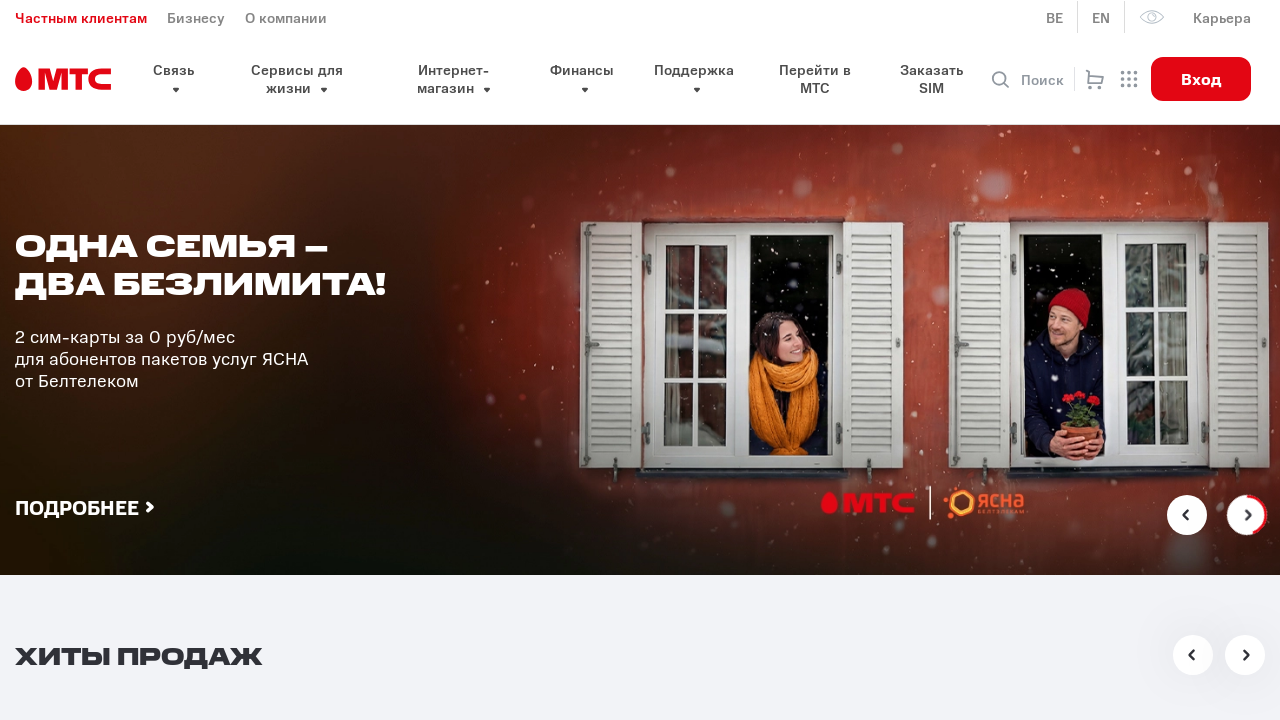

Located MasterCard Secure Code logo element
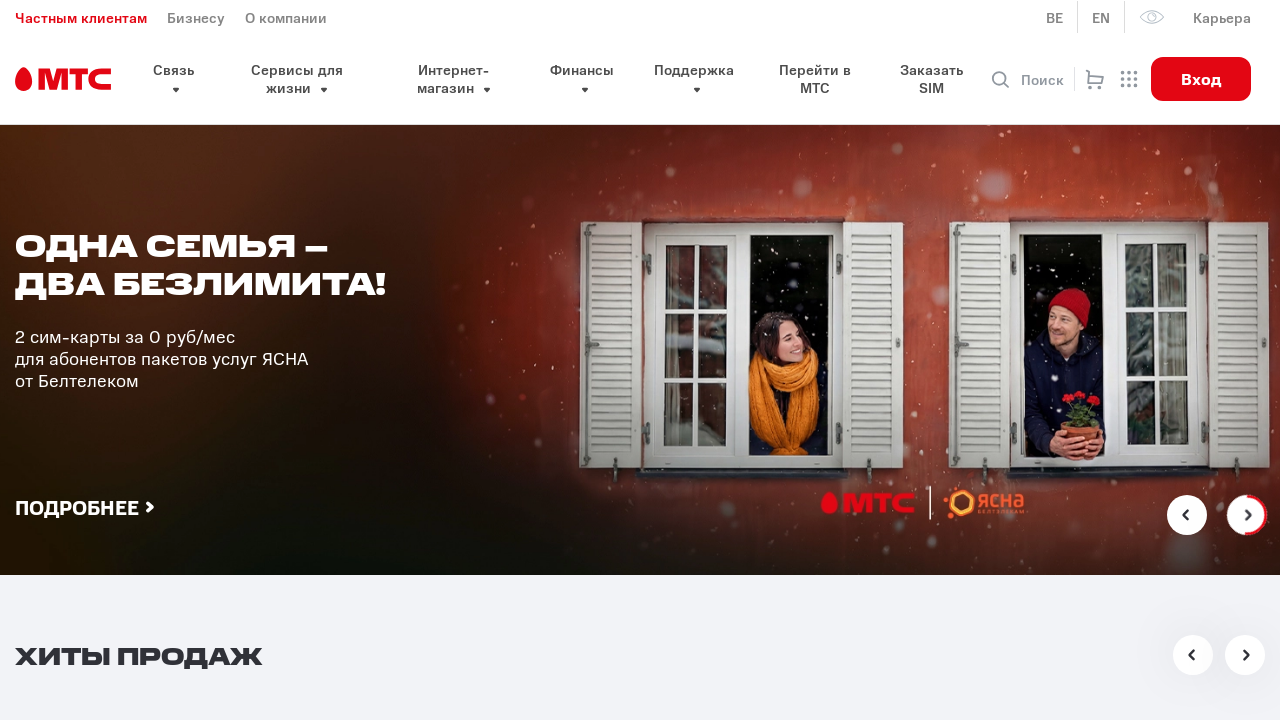

Verified MasterCard Secure Code logo is visible
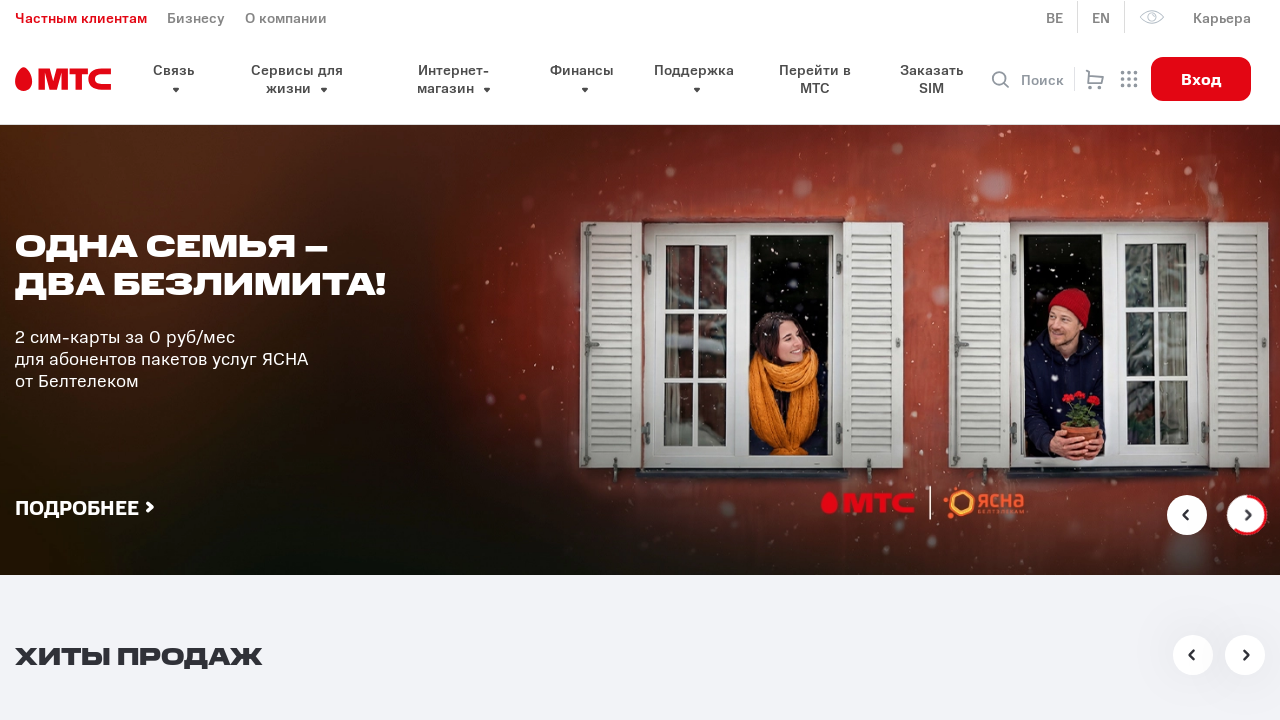

Located BelCard logo element
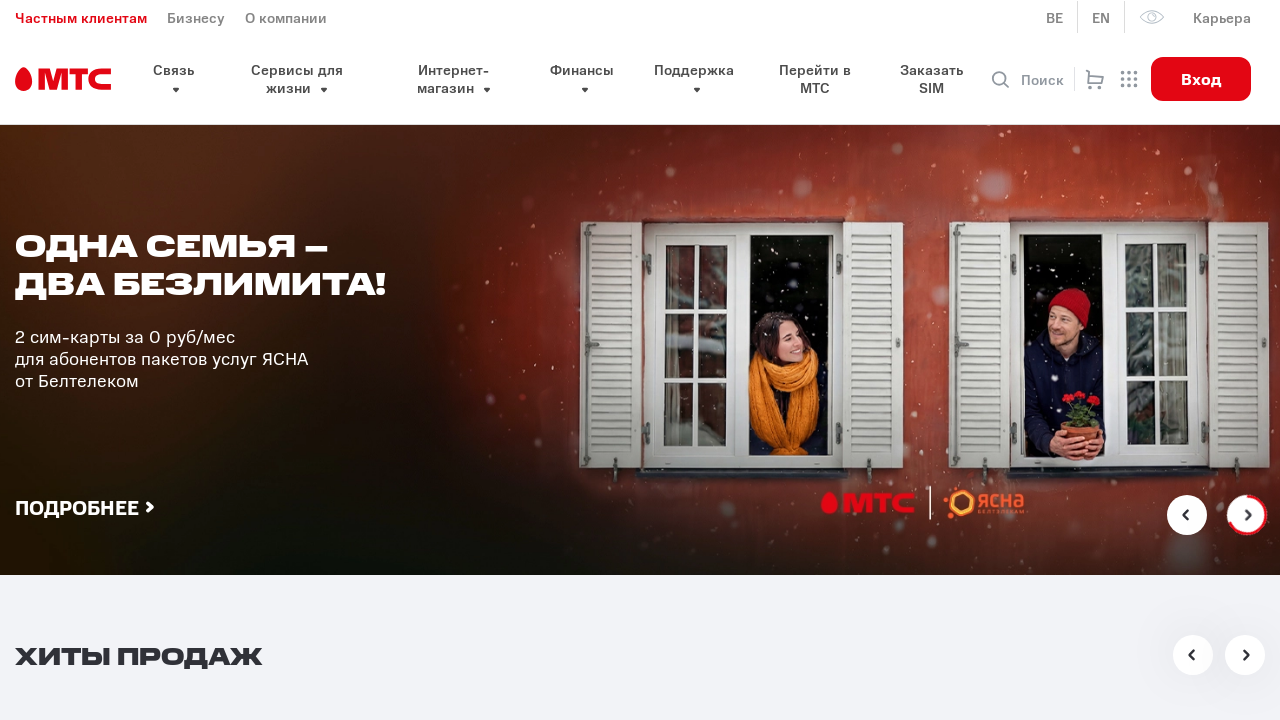

Verified BelCard logo is visible
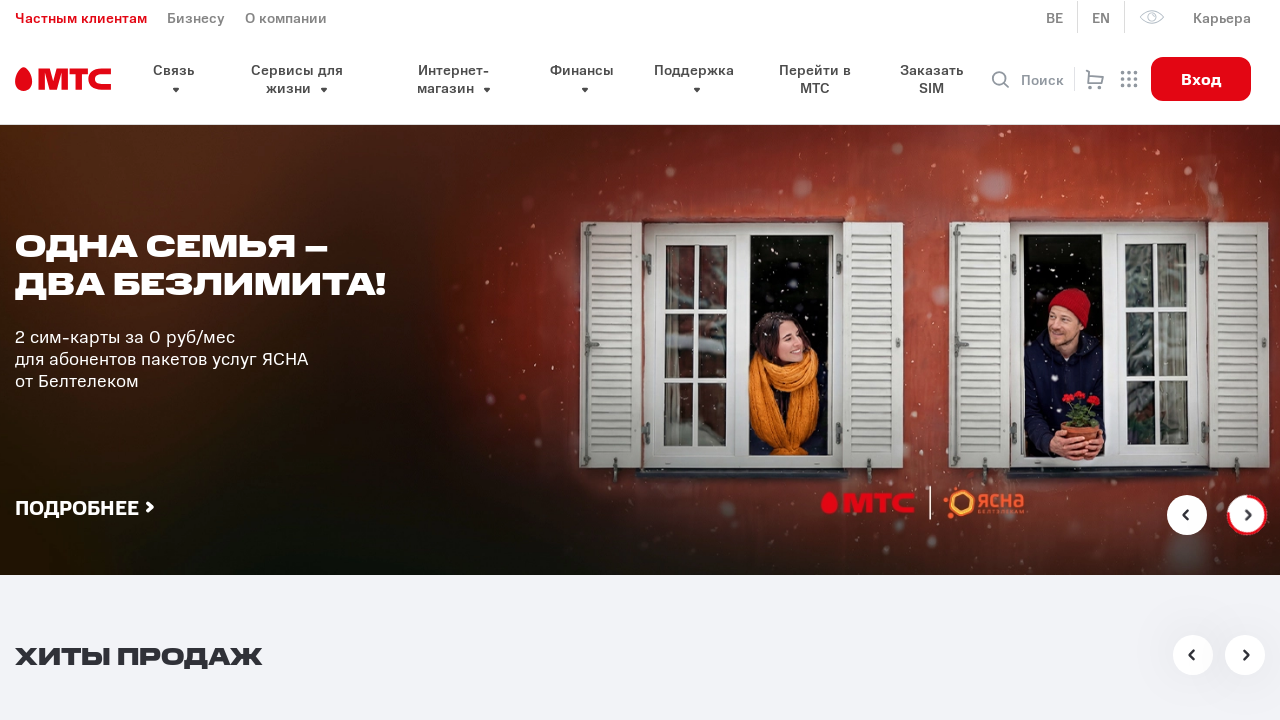

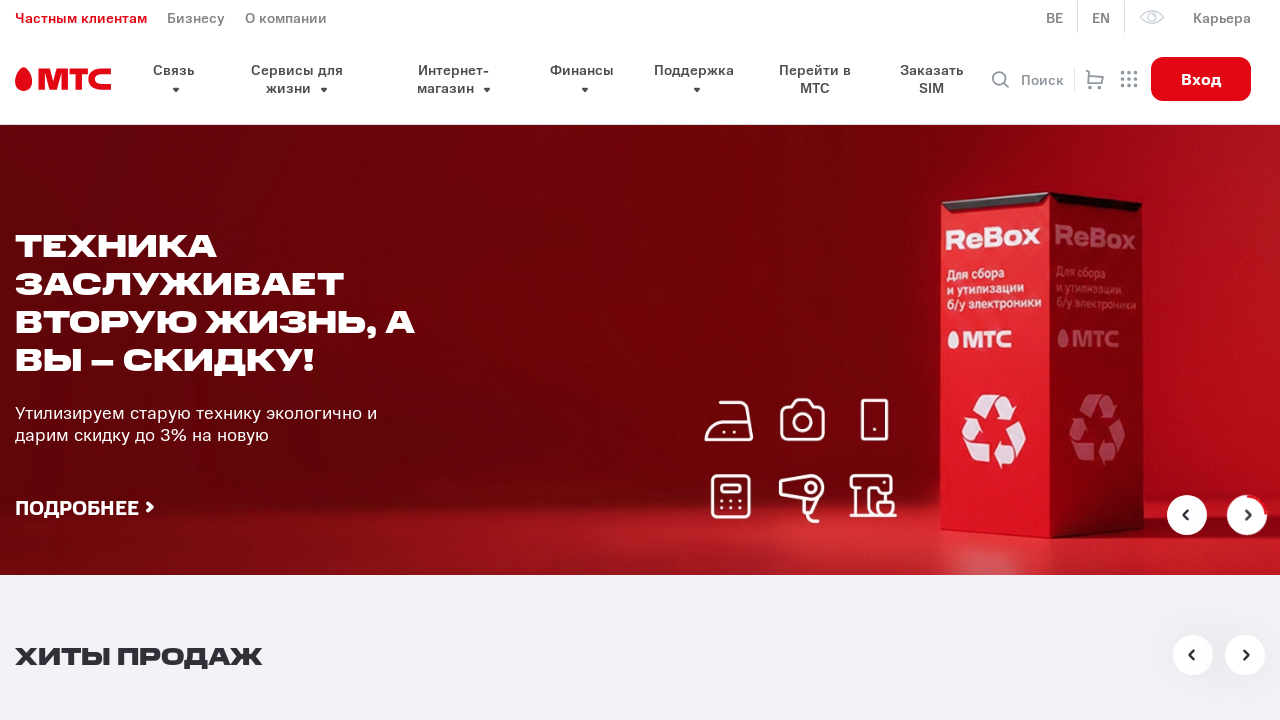